Tests checkbox functionality by locating two checkboxes and clicking them if they are not already selected, then verifying both are checked

Starting URL: https://the-internet.herokuapp.com/checkboxes

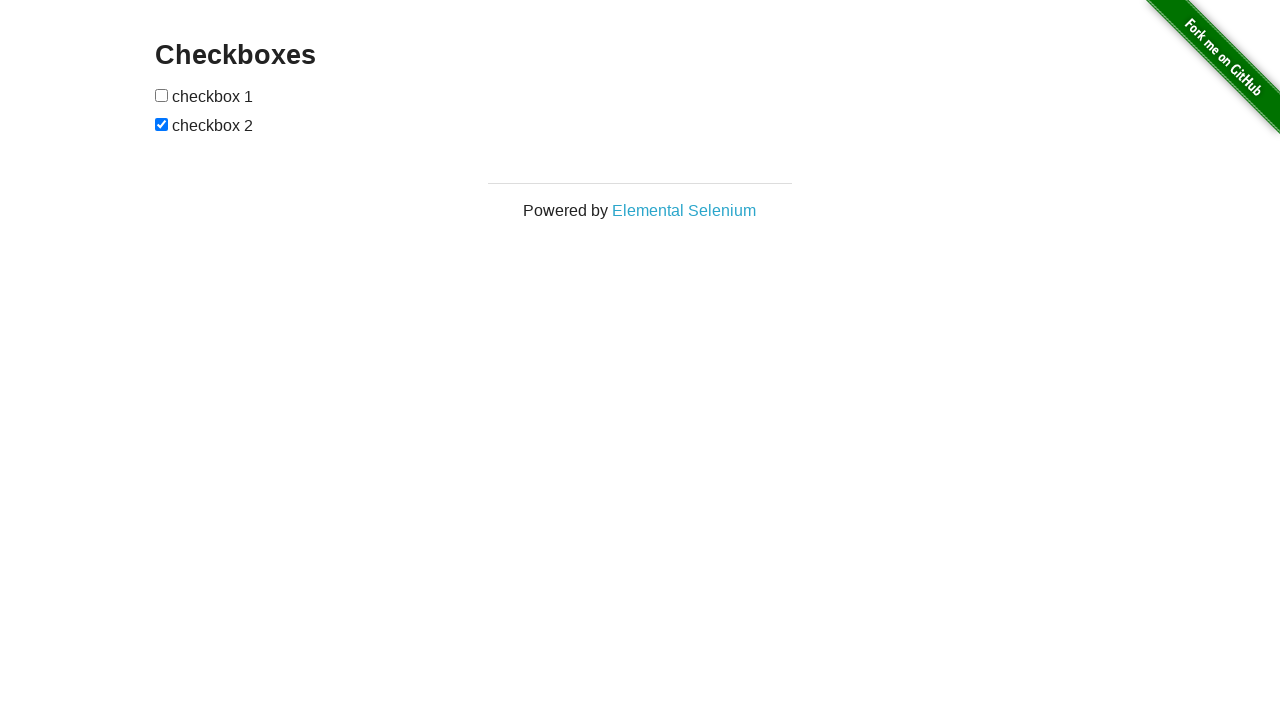

Located first checkbox element
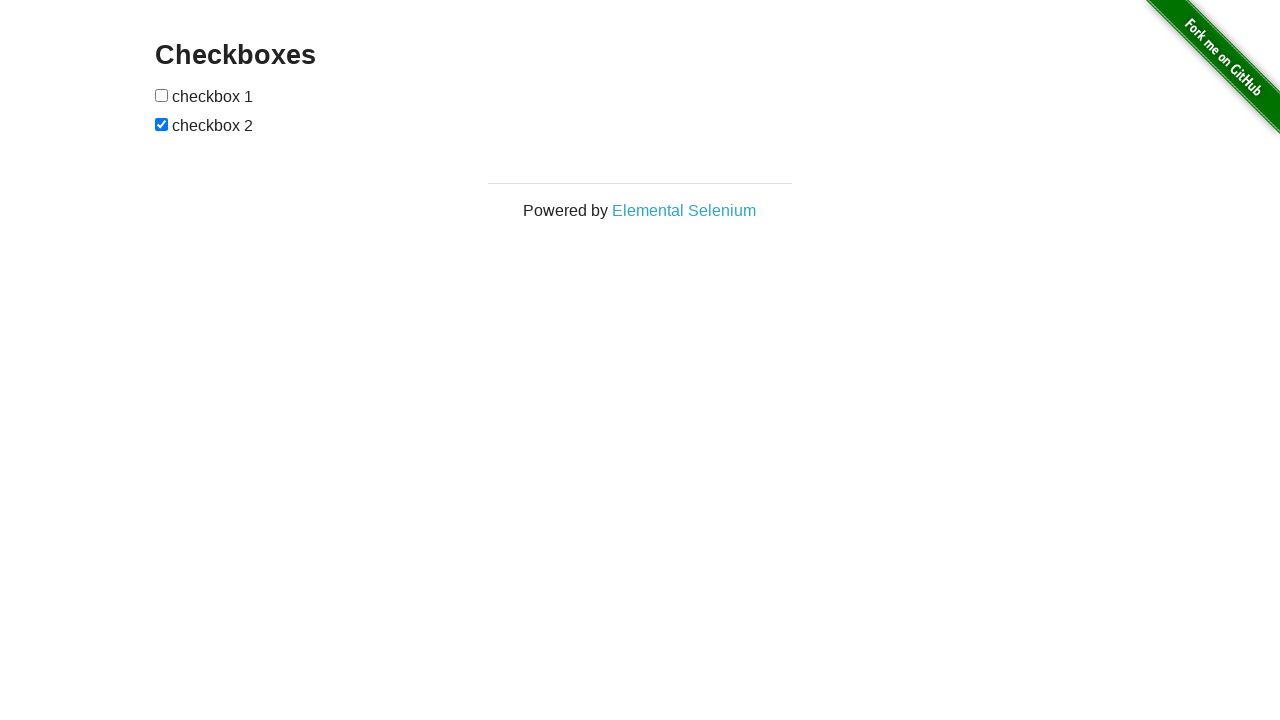

Located second checkbox element
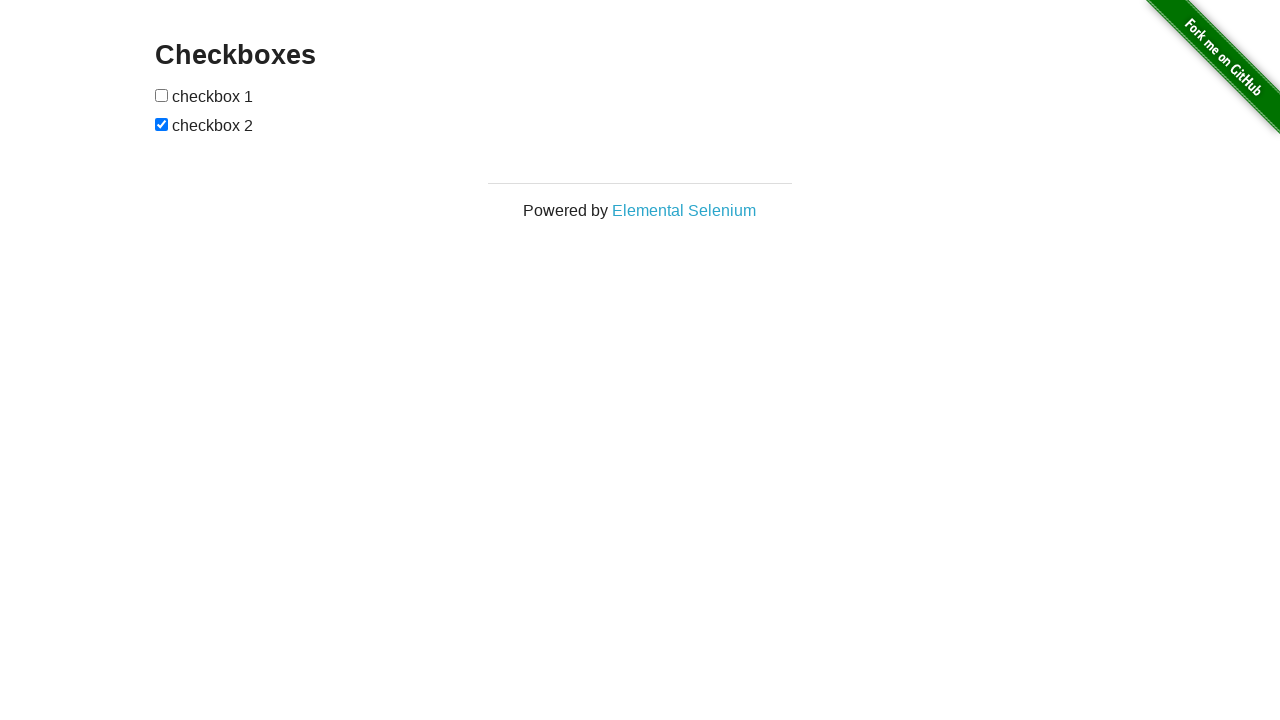

Checked if first checkbox is selected
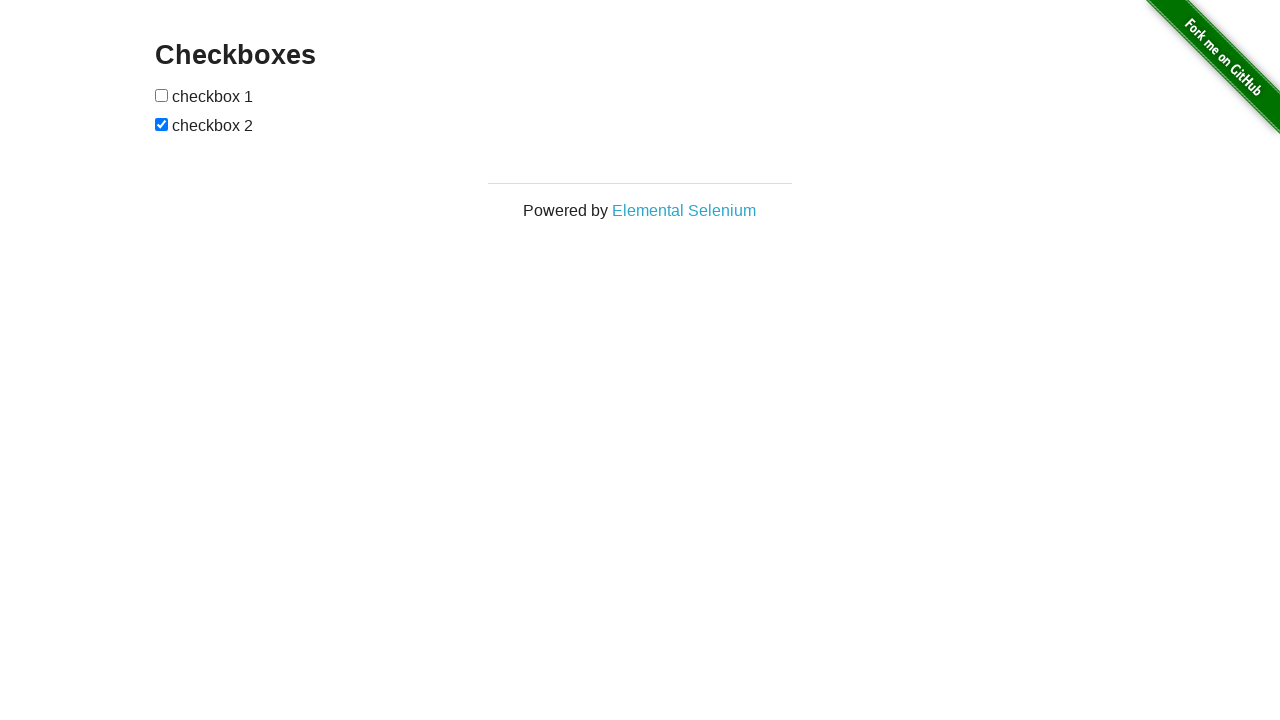

Clicked first checkbox to select it at (162, 95) on (//input[@type='checkbox'])[1]
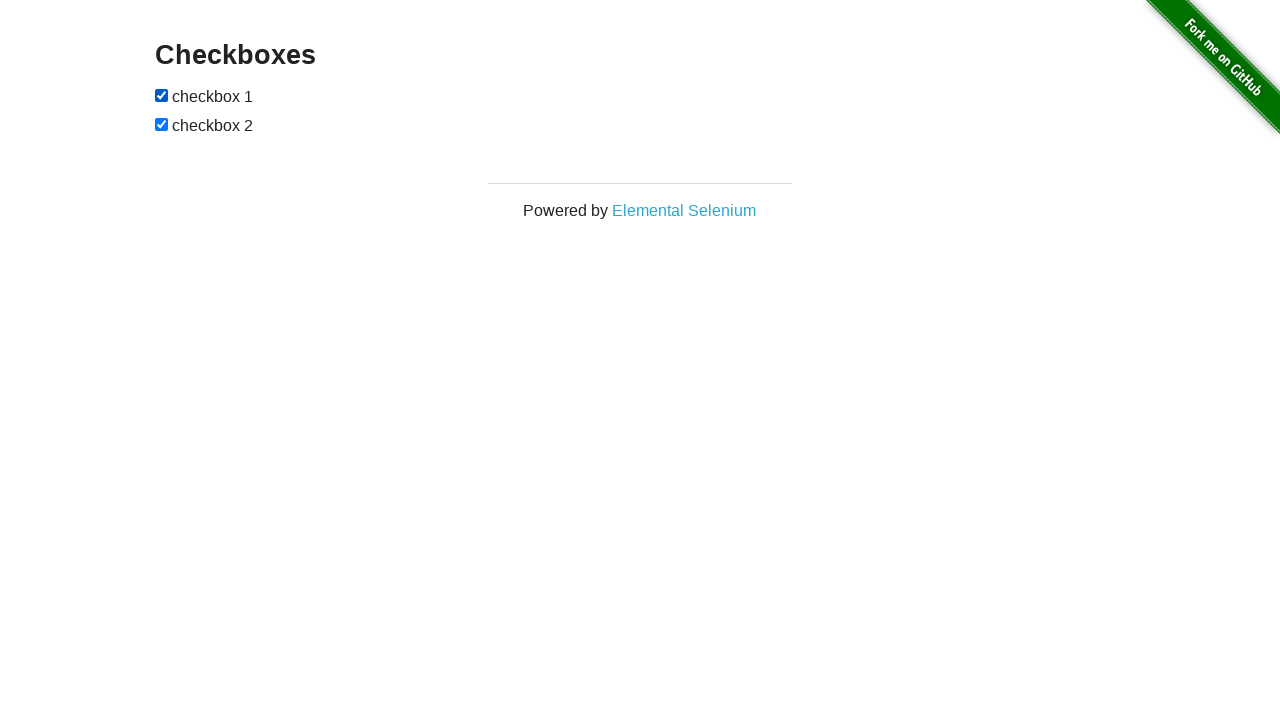

Second checkbox is already selected
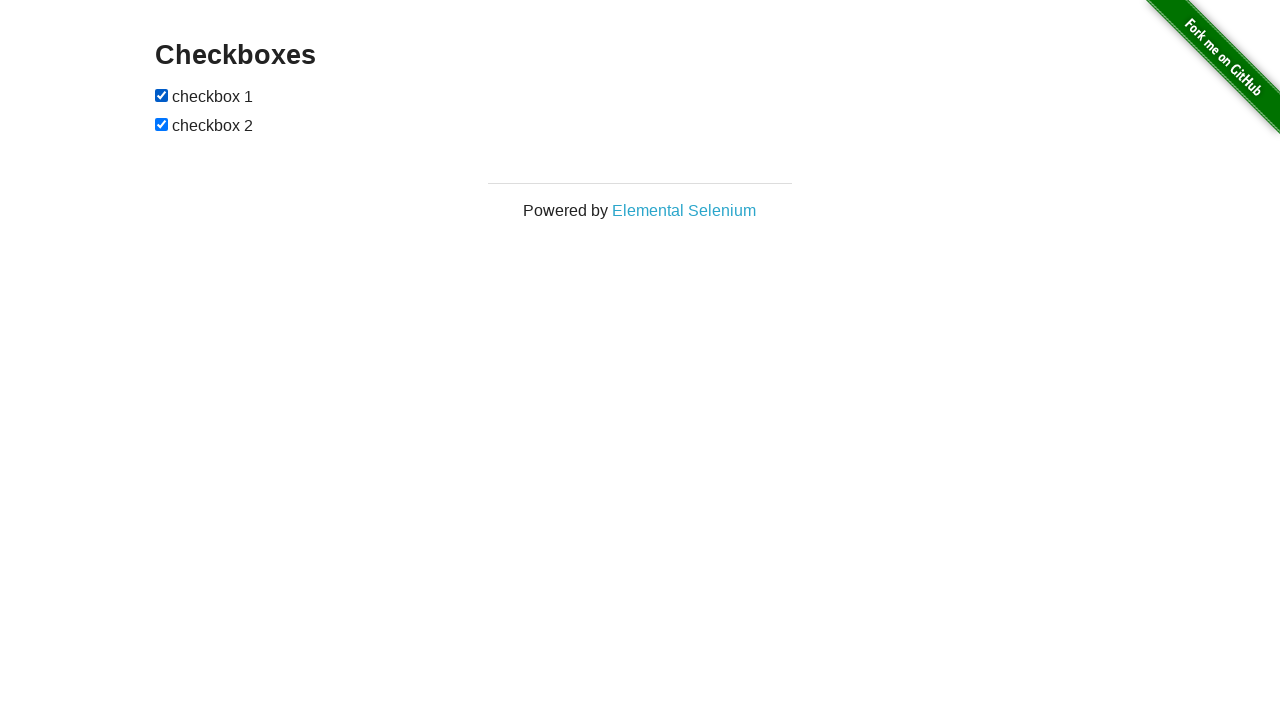

Verified first checkbox is checked
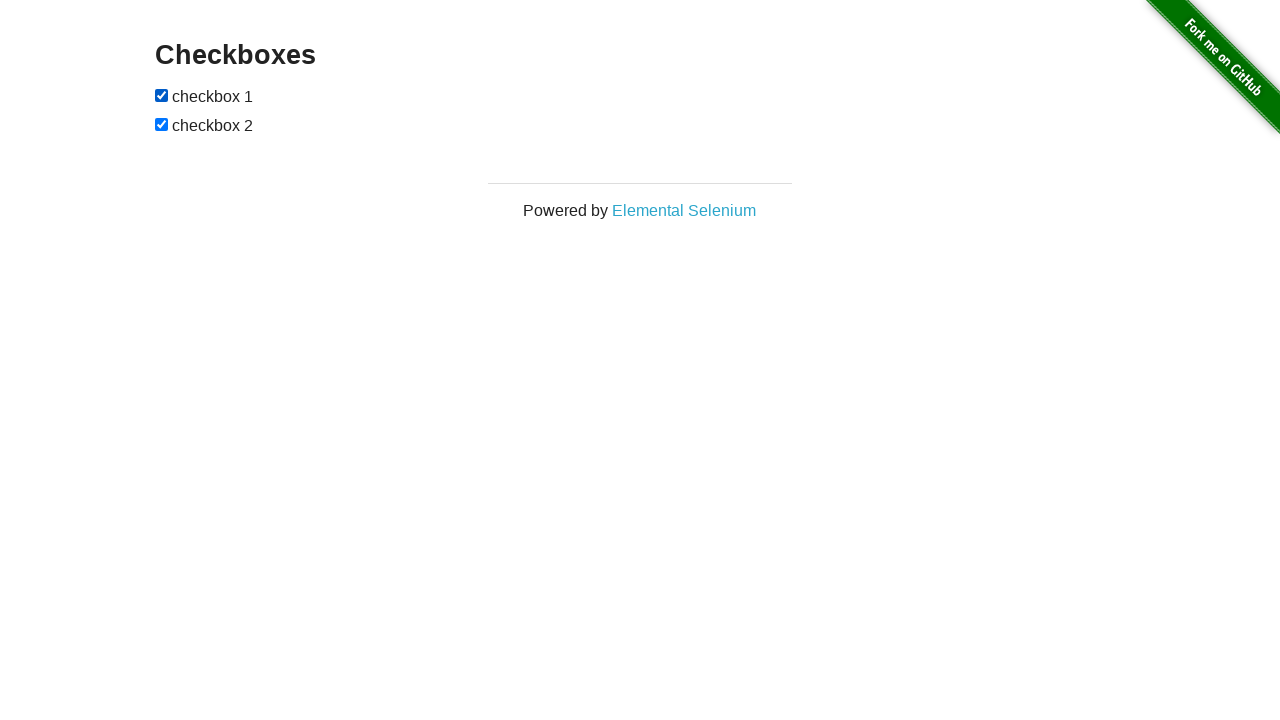

Verified second checkbox is checked
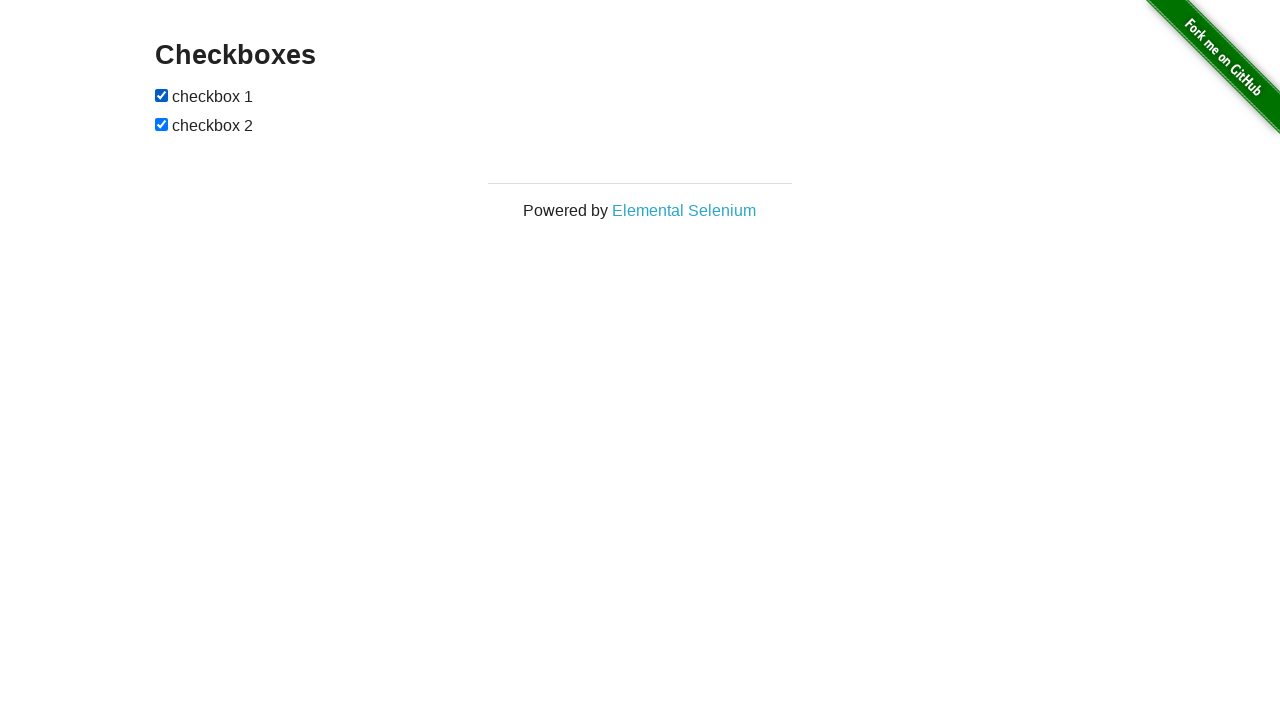

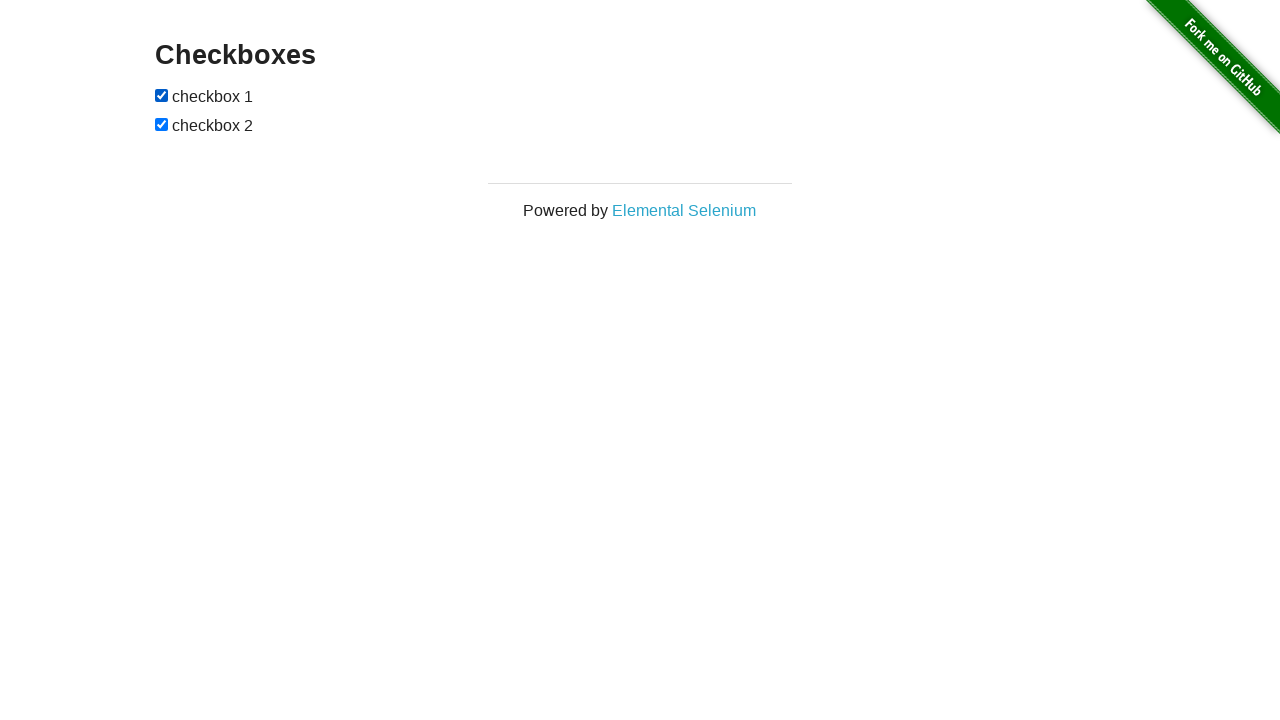